Verifies the Gcores audiobooks page loads correctly by checking the page marker element

Starting URL: https://www.gcores.com/audio_books

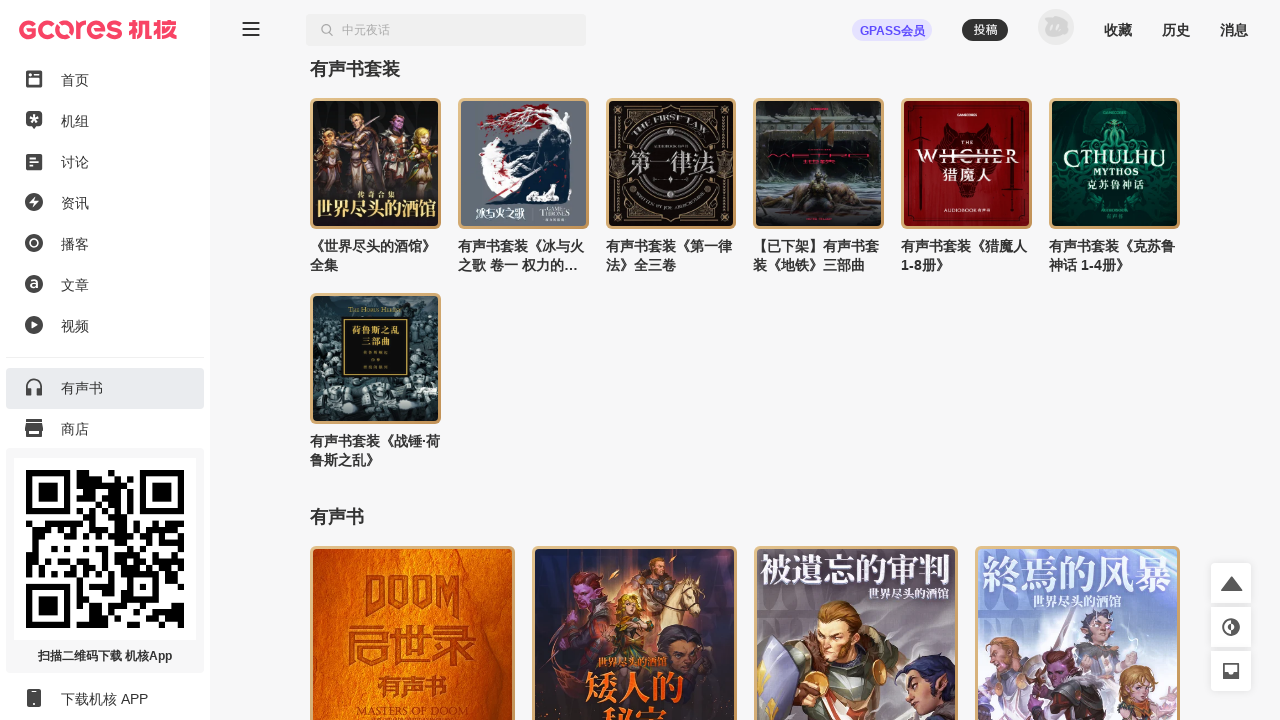

Waited for app inner container to load
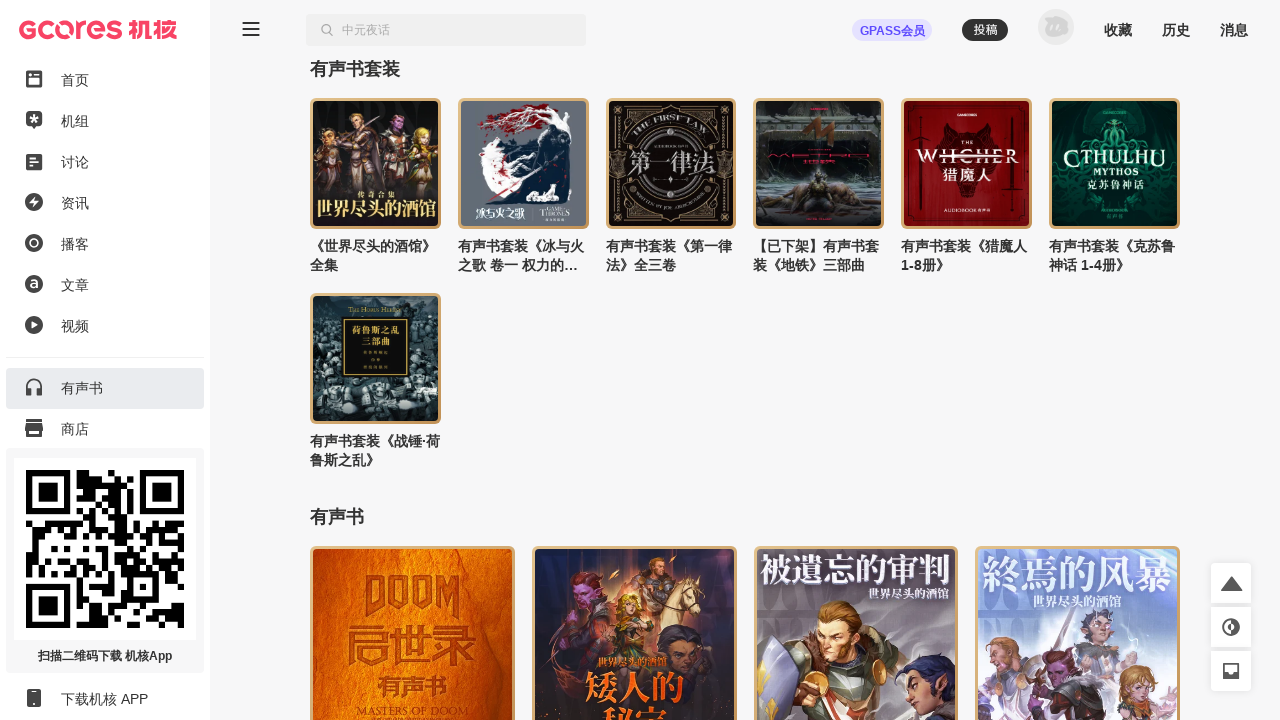

Located app inner element
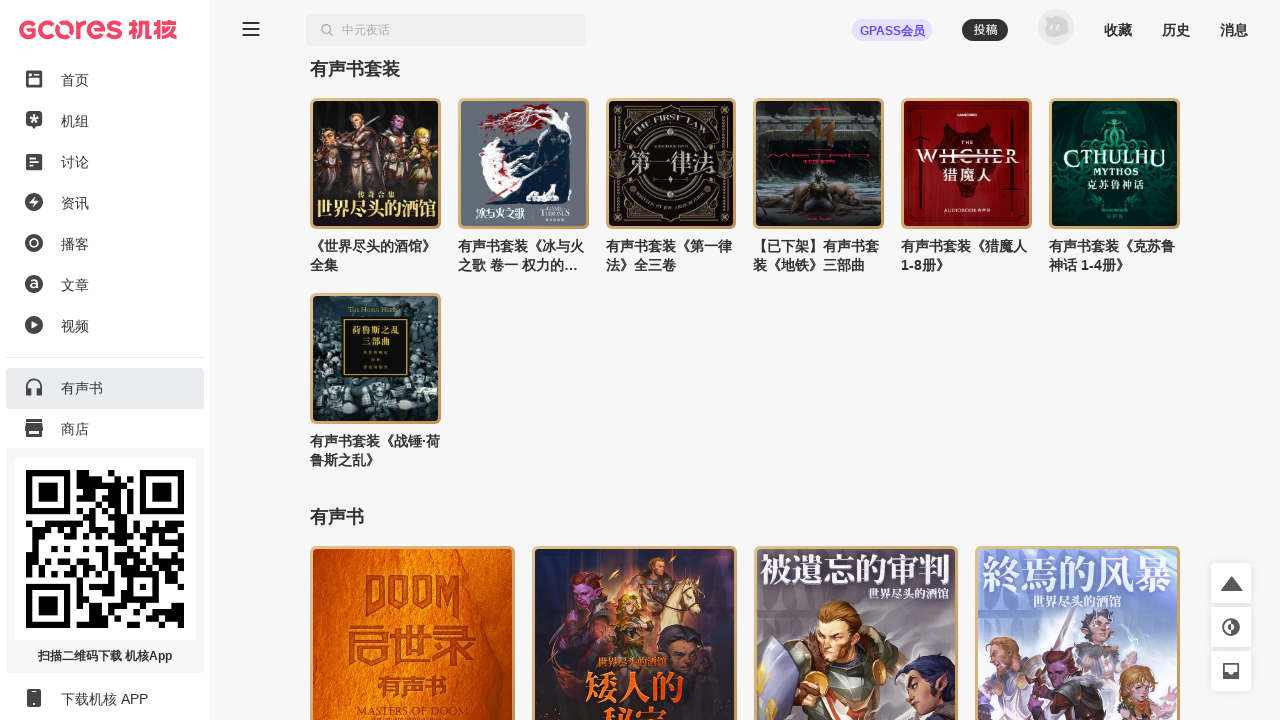

Verified page marker element has data-page-name attribute set to 'audioBooks'
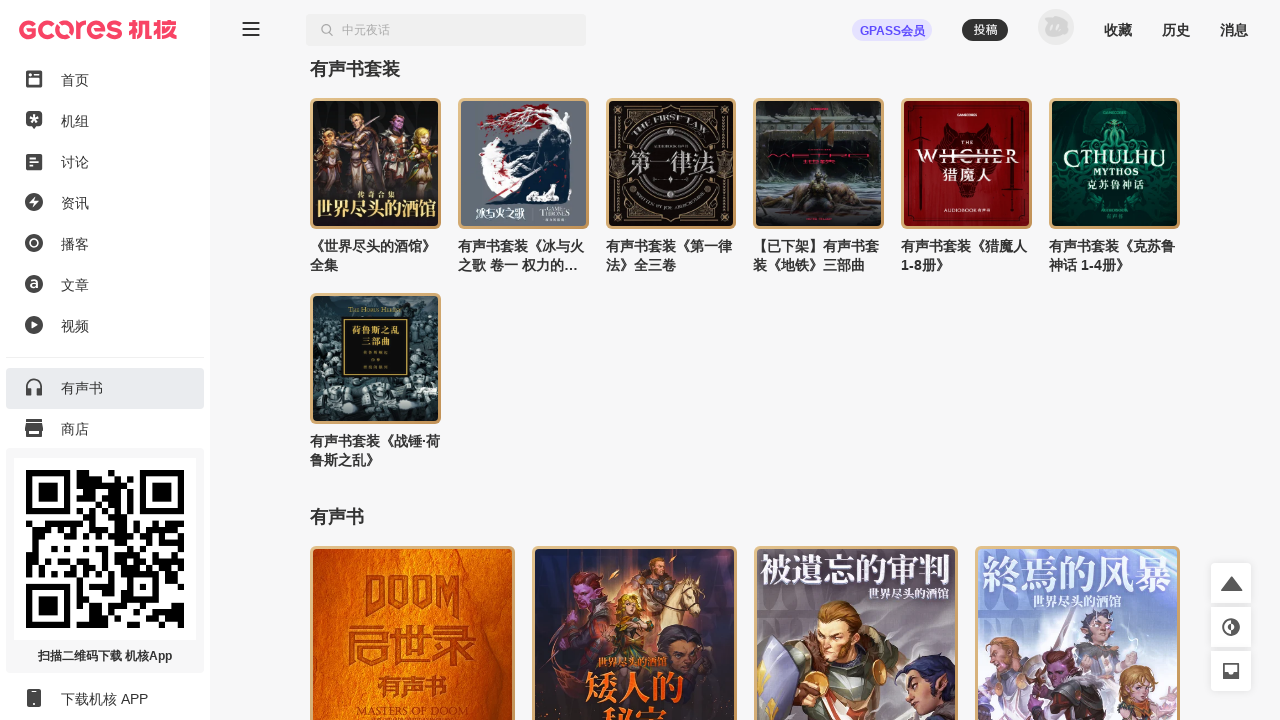

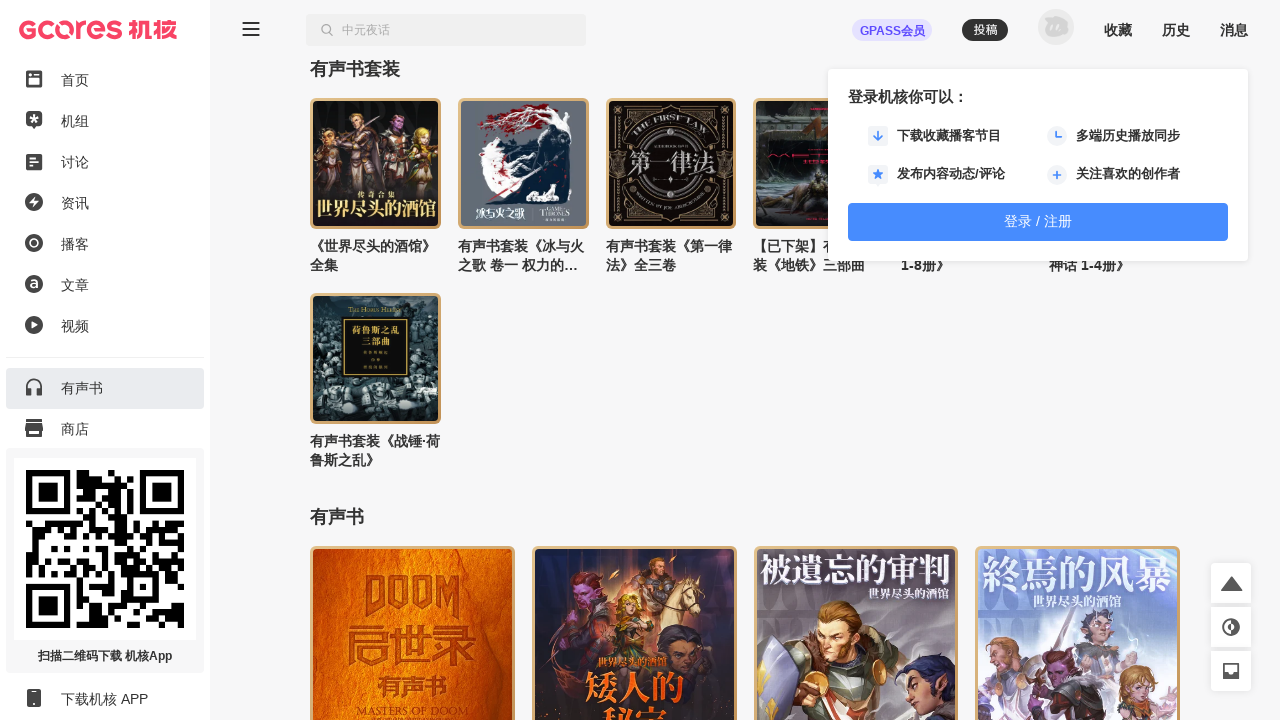